Tests adding a motorcycle helmet to cart on FortNine website by selecting color, size, quantity, and clicking add to cart button

Starting URL: https://fortnine.ca/en/agv-k1-s-solid-helmet

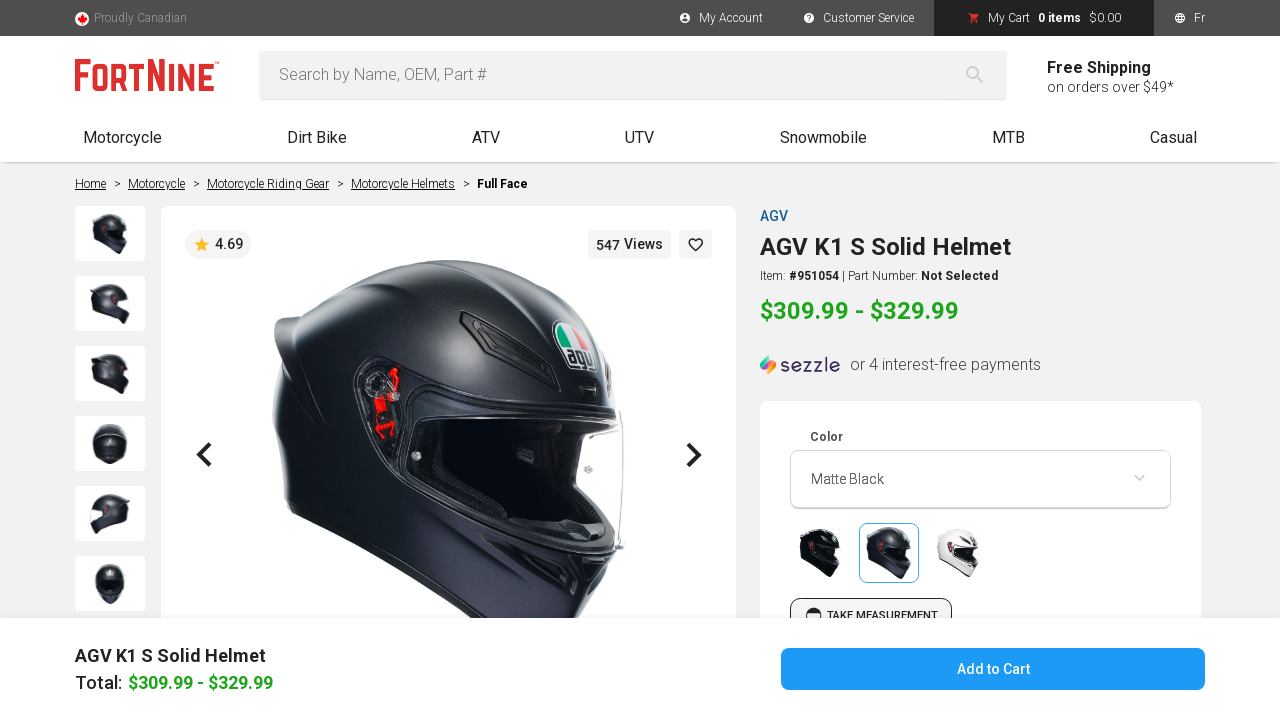

Page loaded and body element is visible
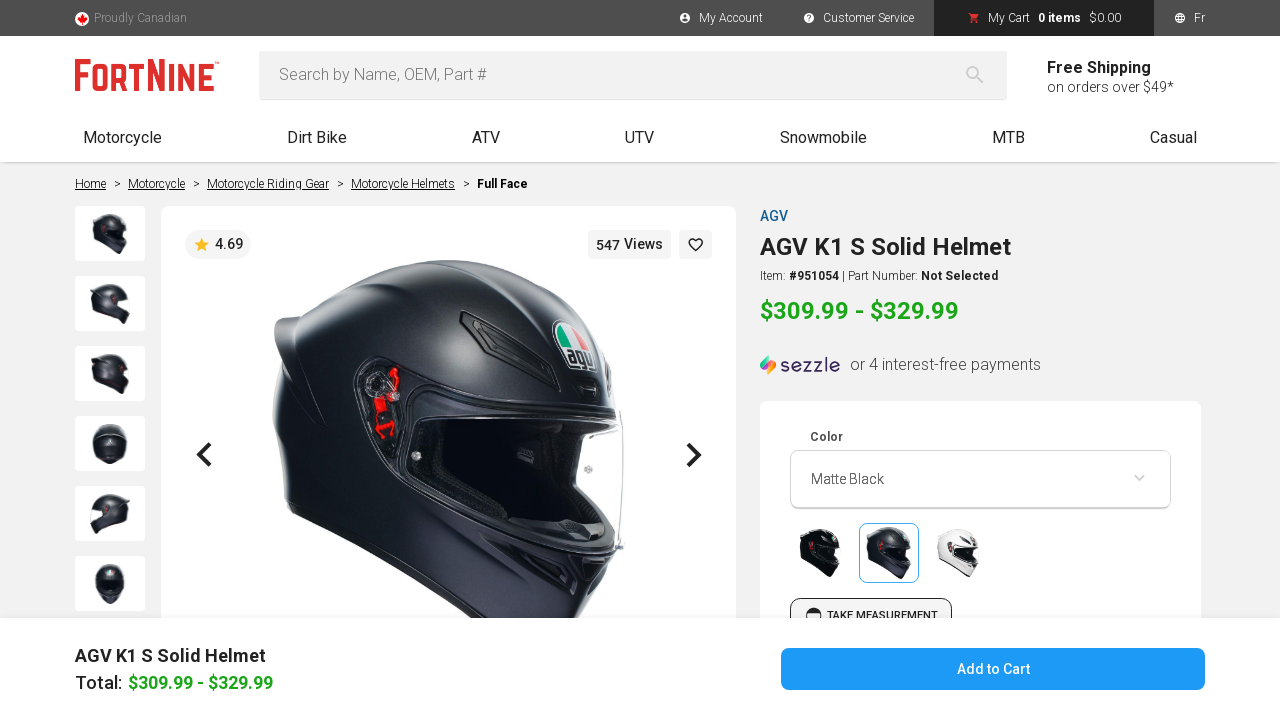

Selected white color option on select#attribute76
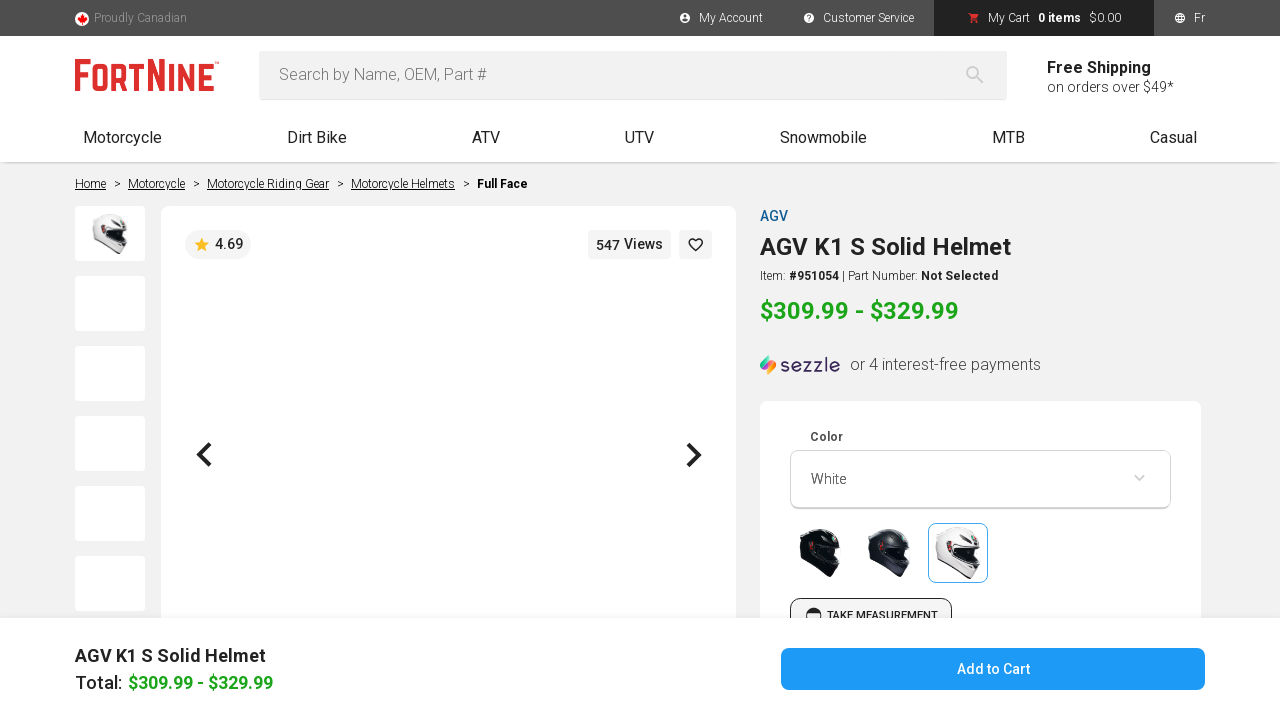

Selected XS size on select#attribute493
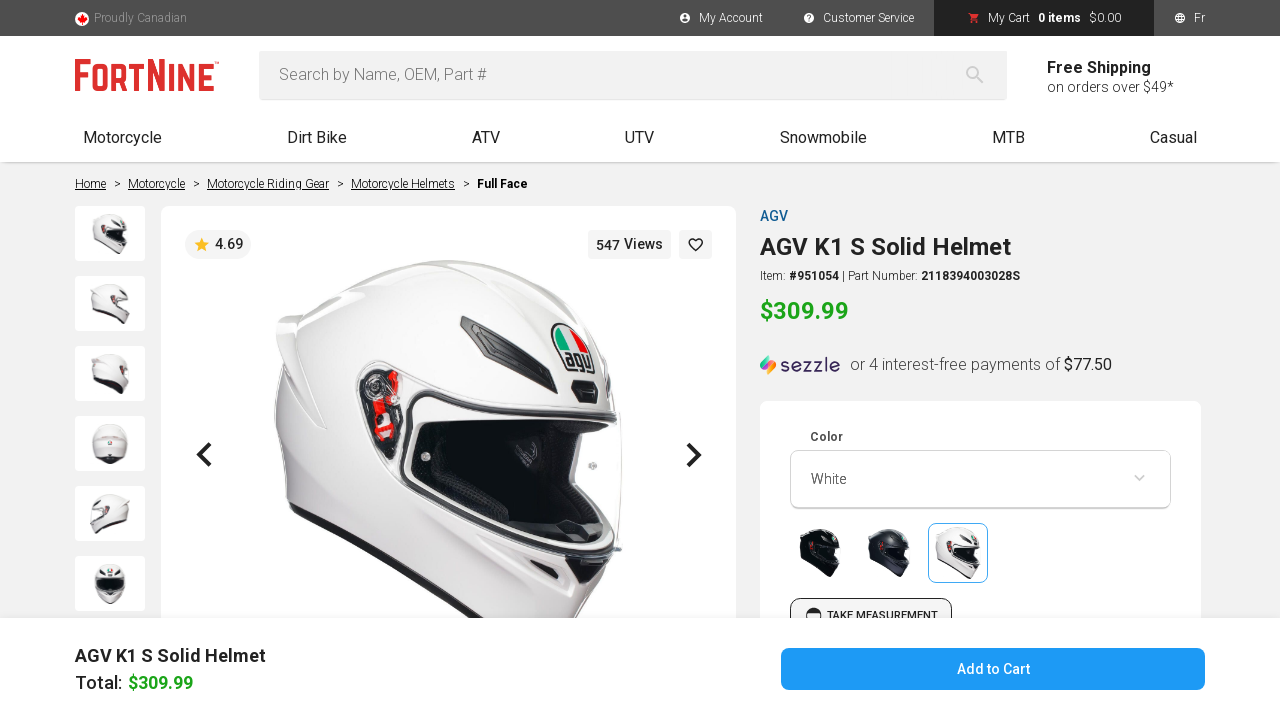

Entered quantity of 2 on input#qty
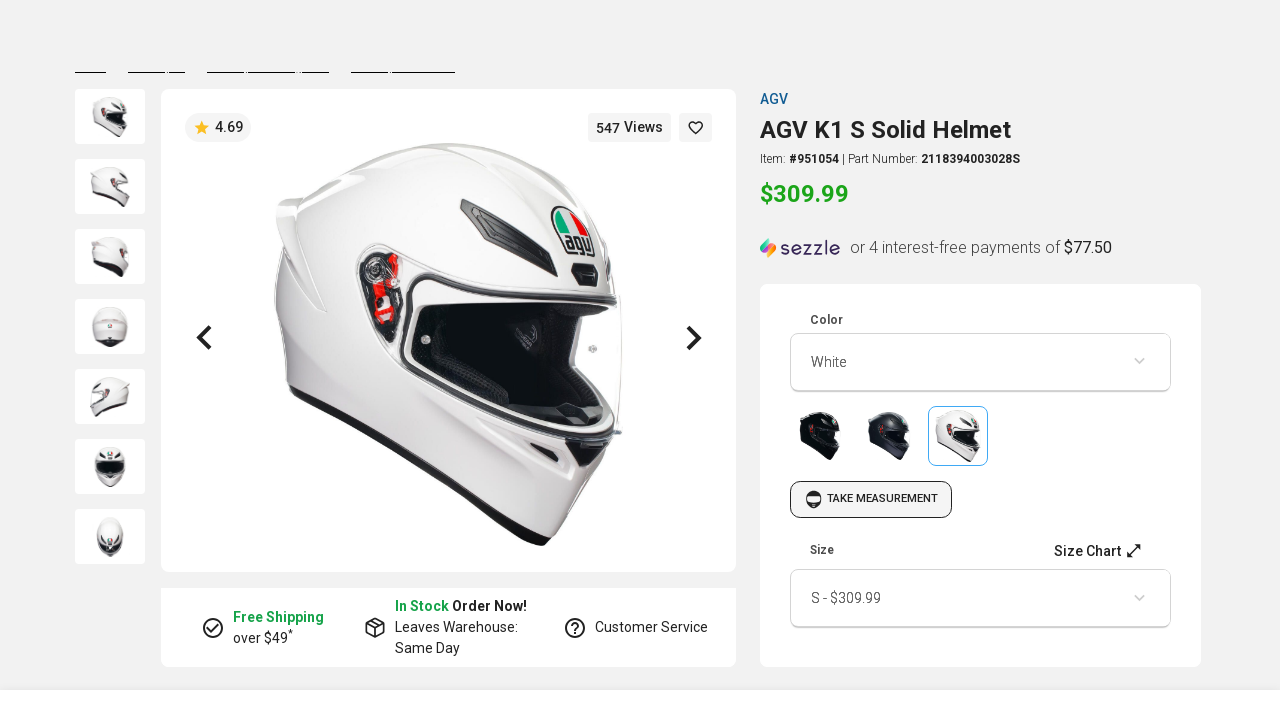

Clicked add to cart button at (1046, 699) on button#product-addtocart-button
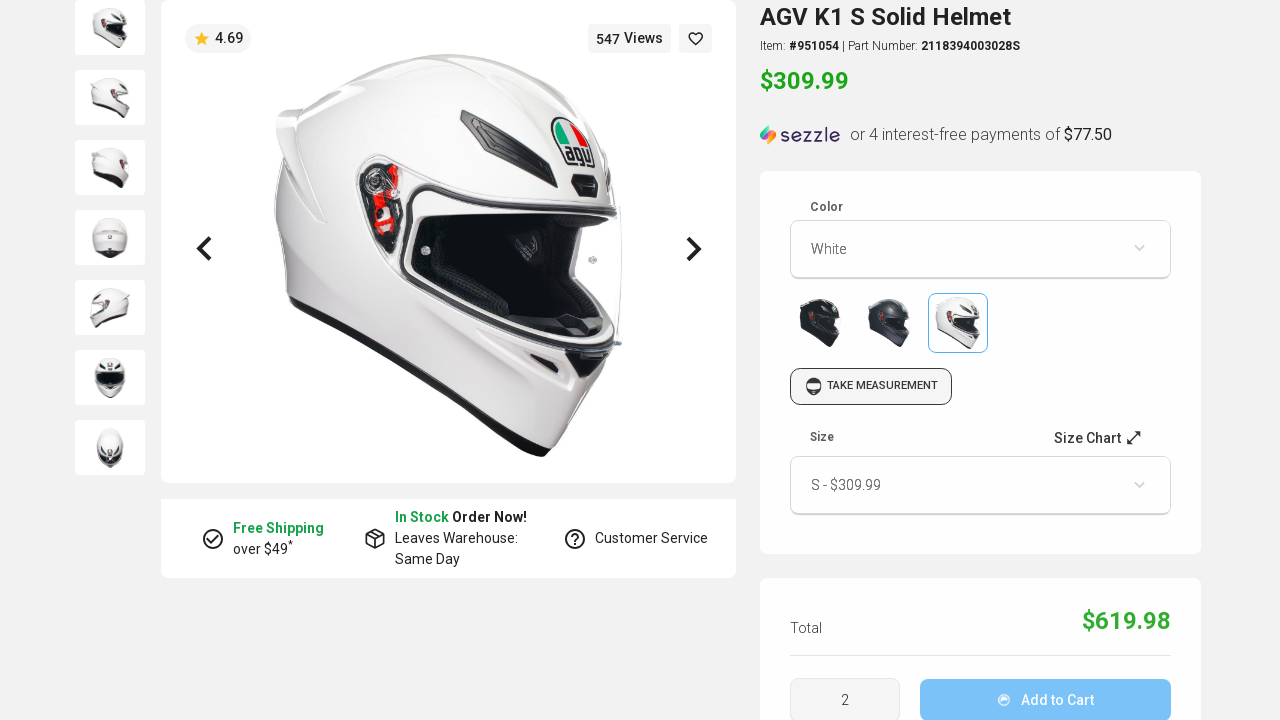

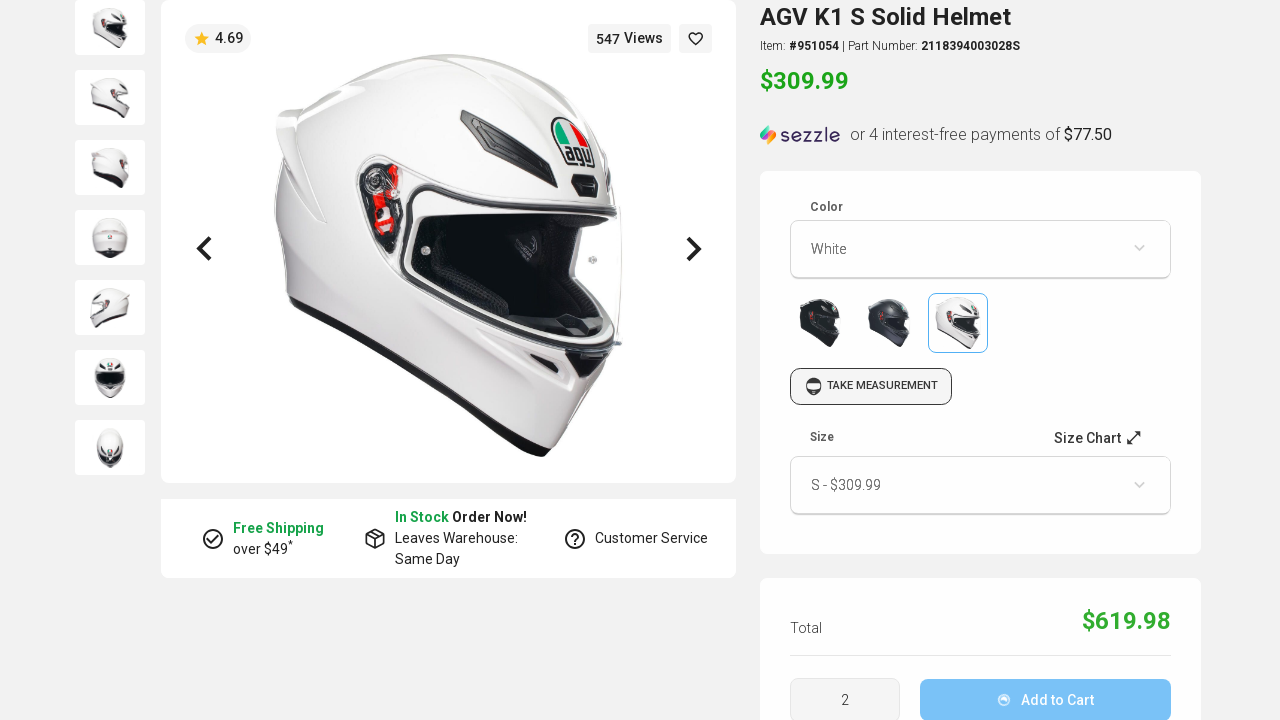